Fills out an automation practice form with personal information including name, gender, phone number, and address, then submits the form

Starting URL: https://demoqa.com/automation-practice-form

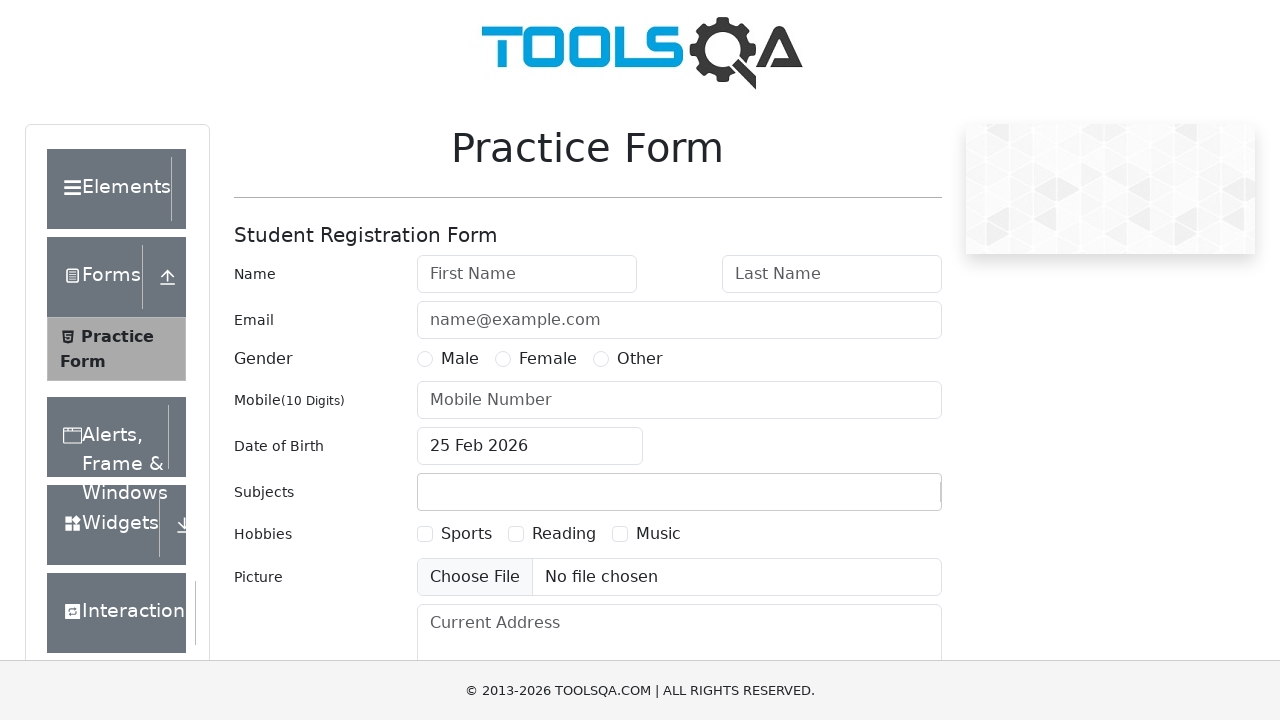

Filled first name field with 'Akshaya' on input#firstName
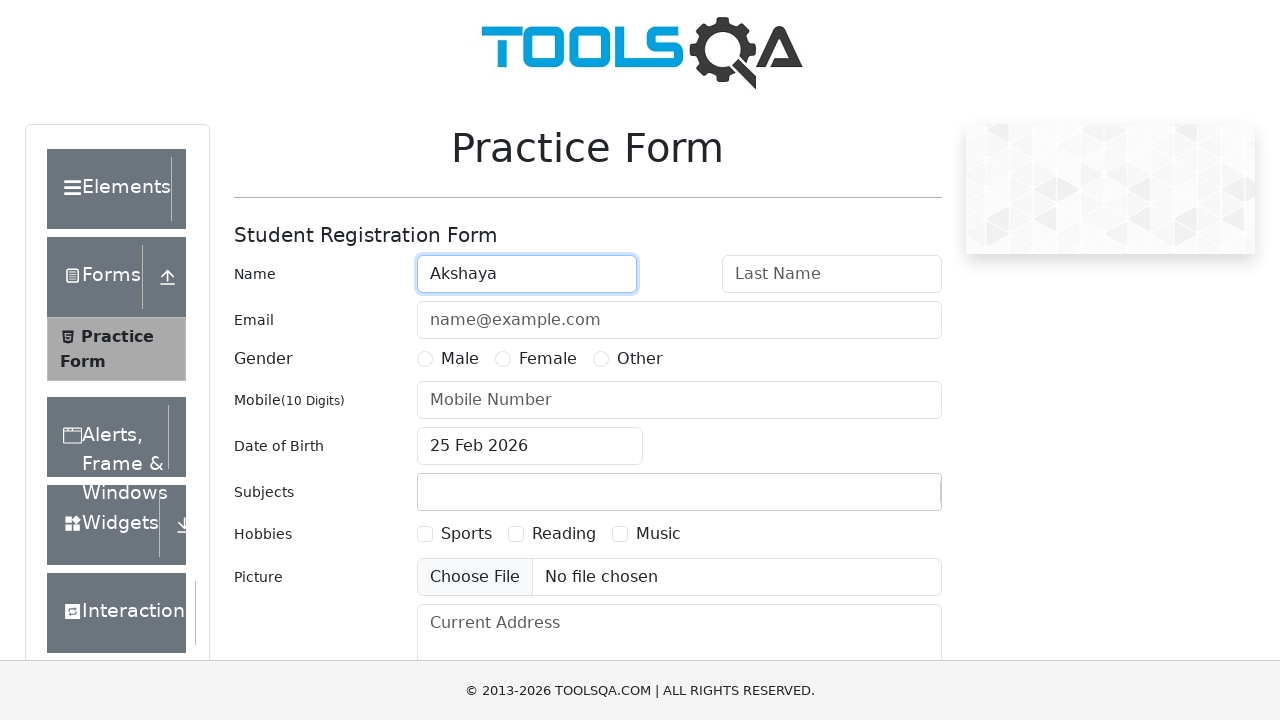

Filled last name field with 'Jain' on input#lastName
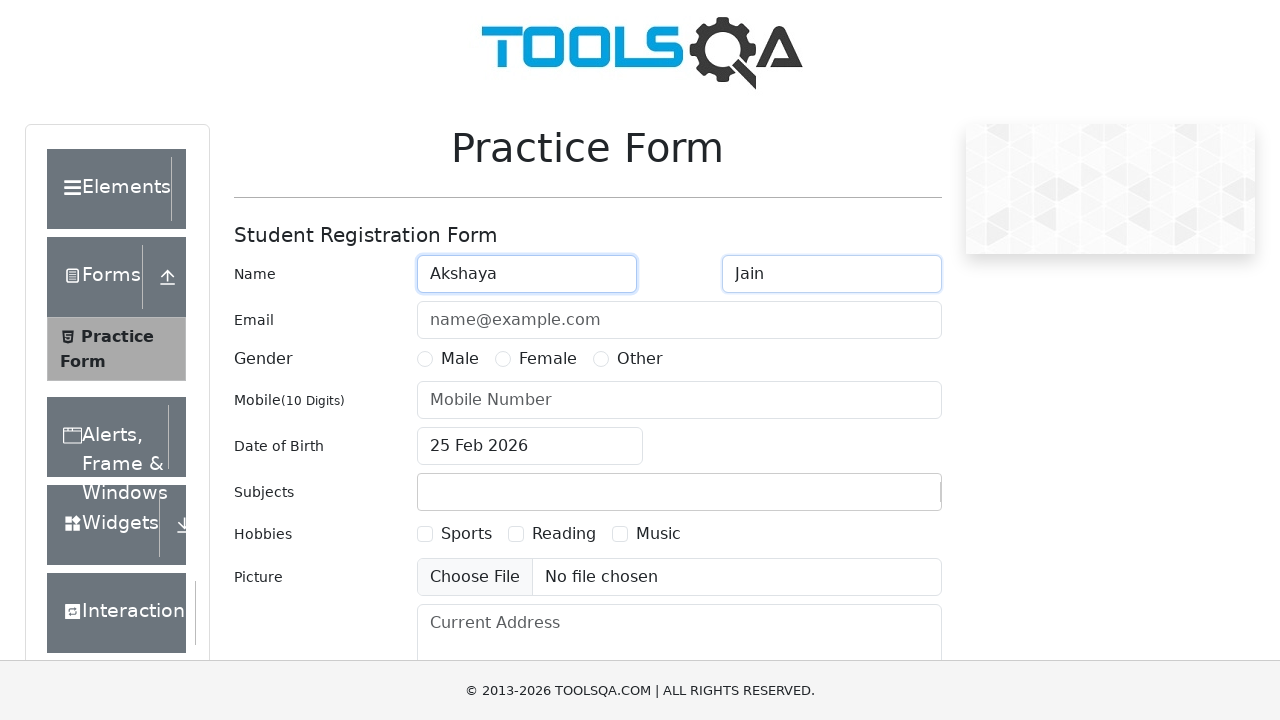

Selected Female gender option at (548, 359) on label:has-text('Female')
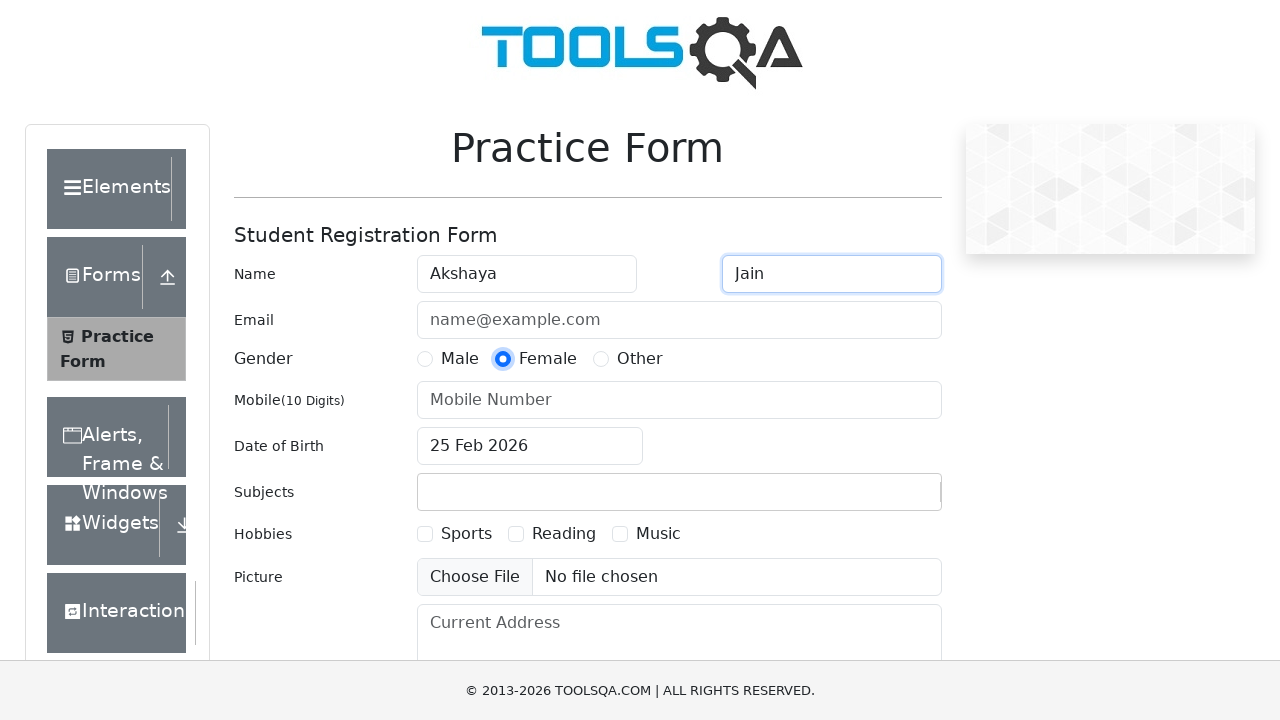

Filled phone number field with '9822385578' on input#userNumber
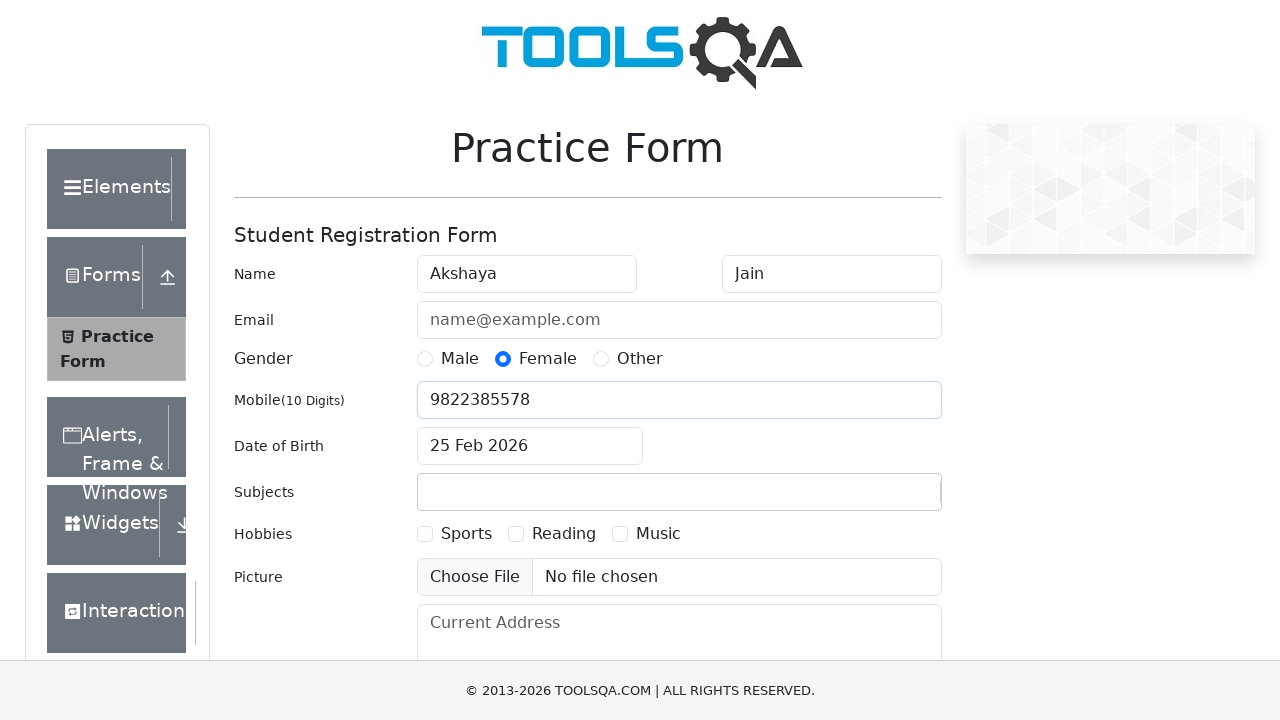

Filled current address field with '1231561 Sample Street, Test City' on textarea#currentAddress
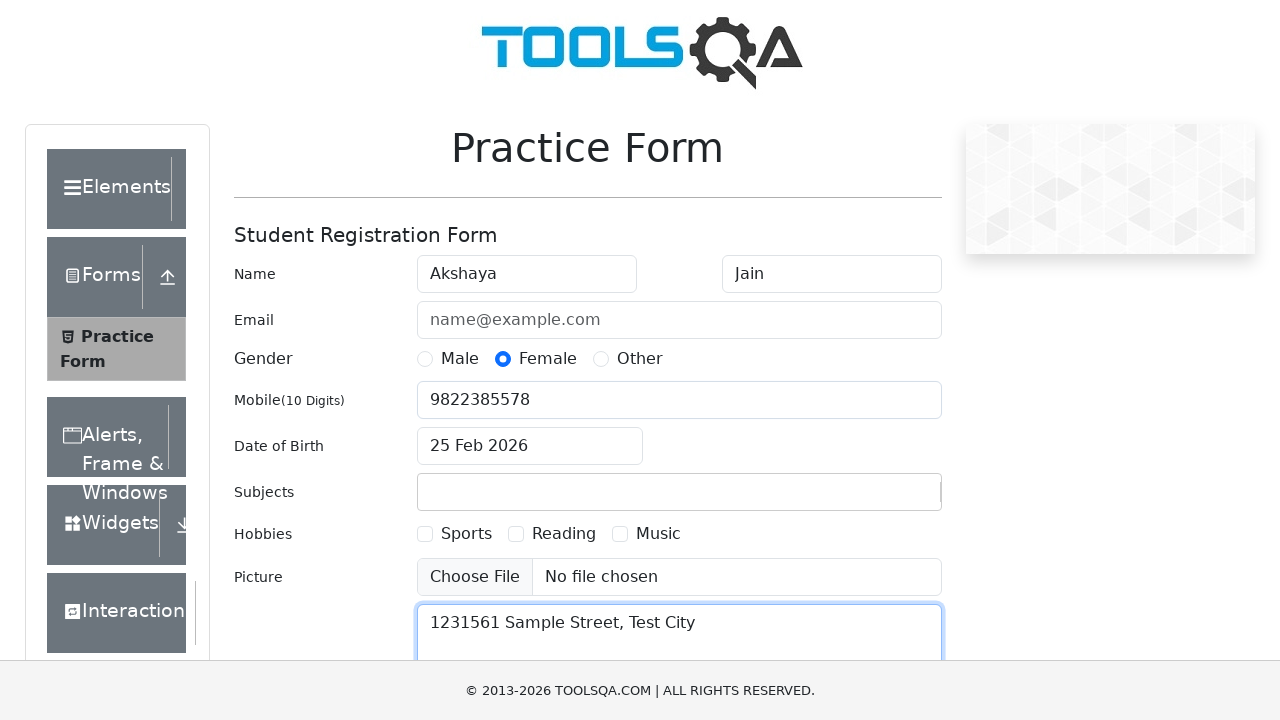

Clicked submit button to submit the form at (885, 499) on button#submit
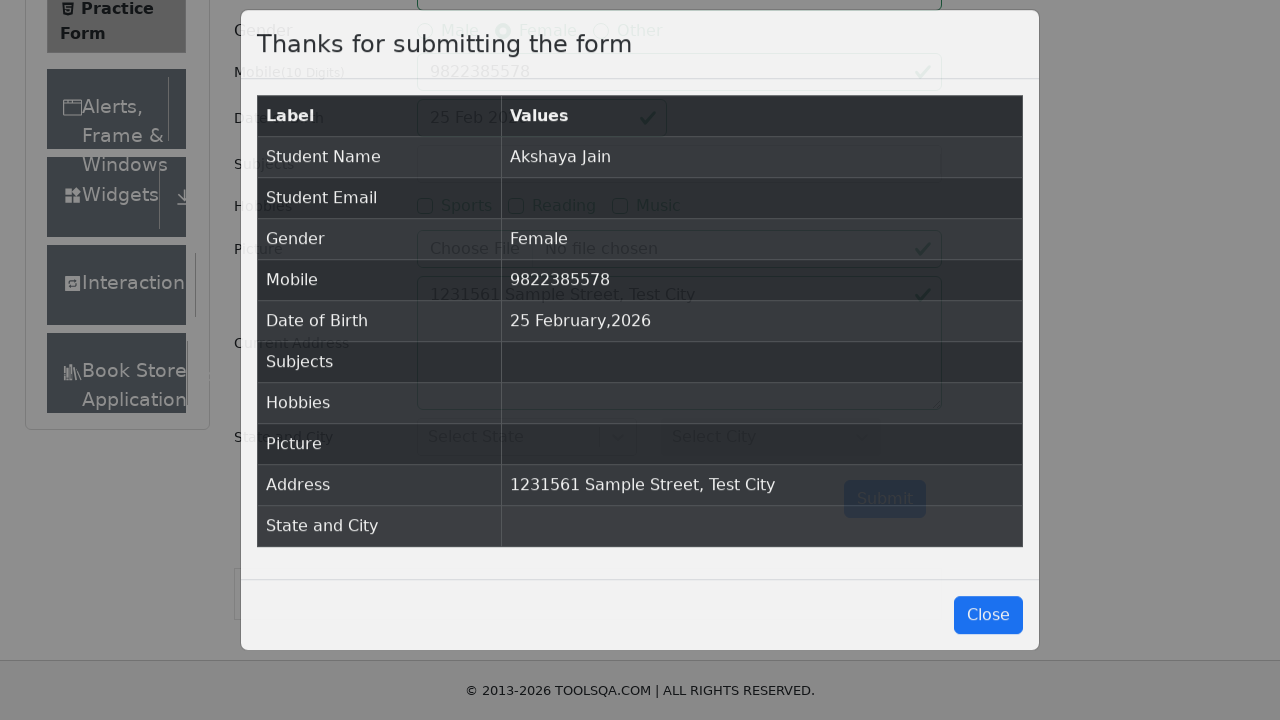

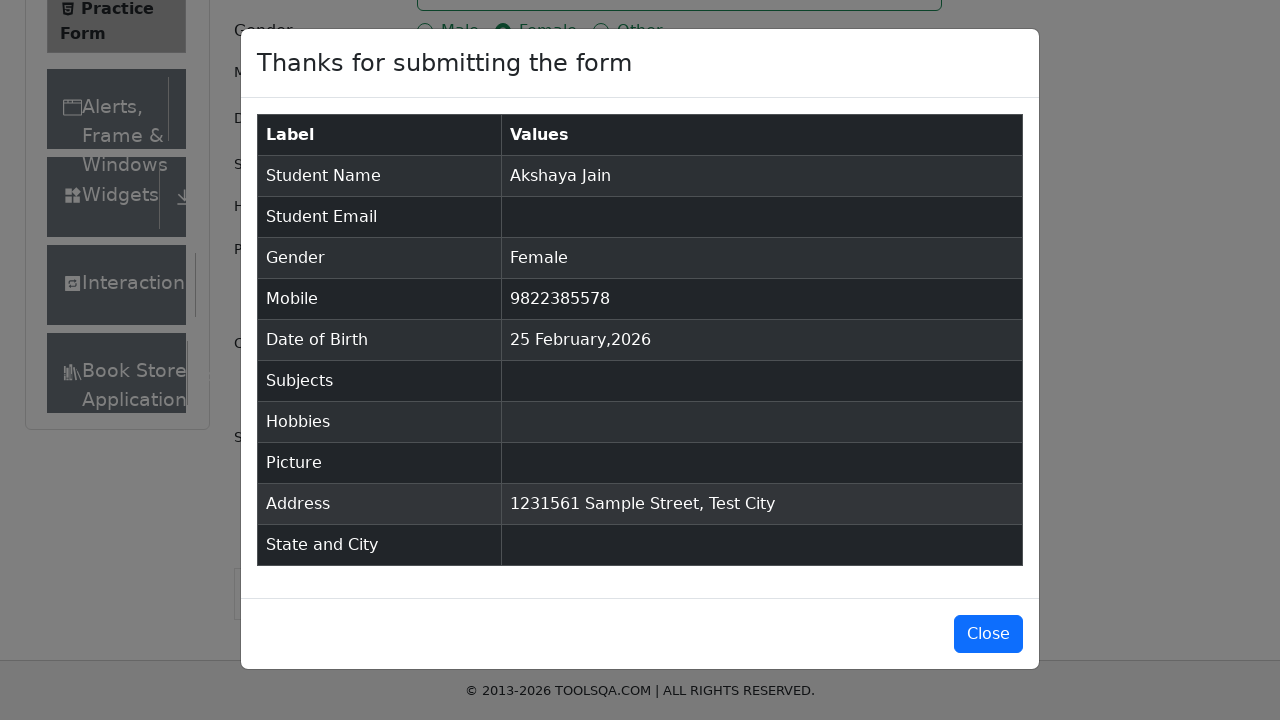